Tests the Info notification by clicking the Info button and verifying the notification appears with correct message

Starting URL: https://test-with-me-app.vercel.app/learning/web-elements/components/notification

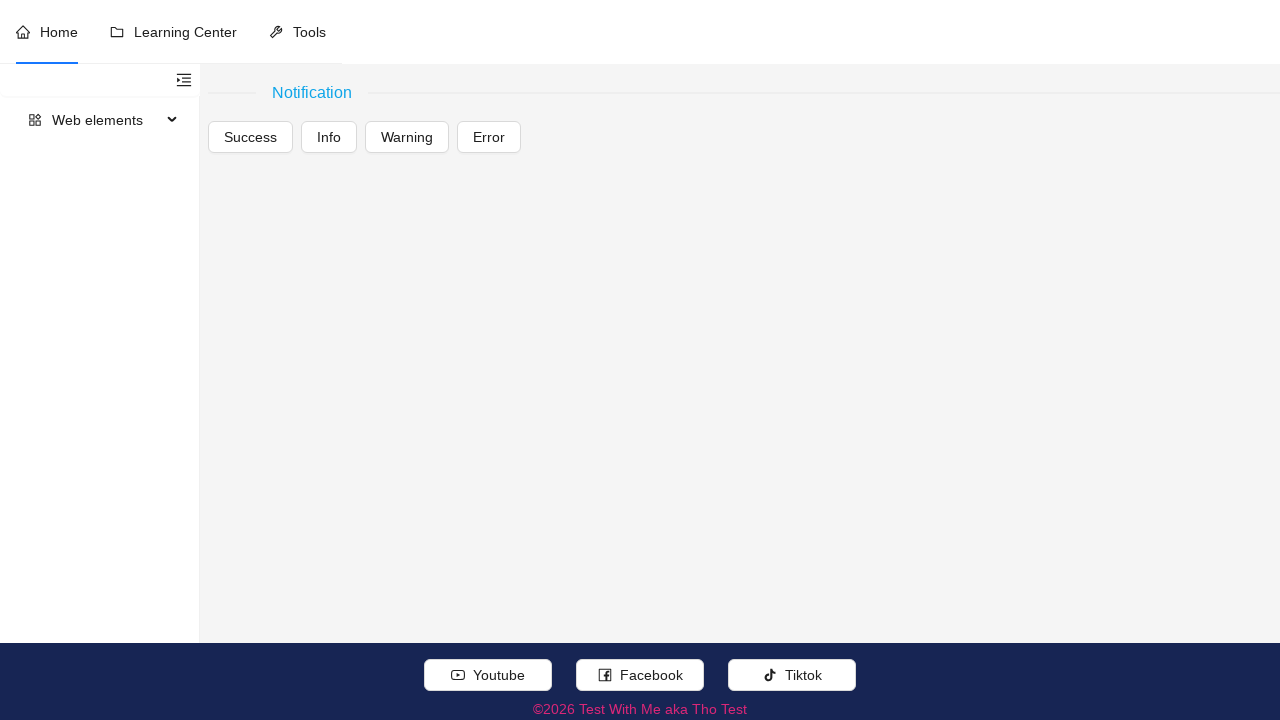

Clicked the Info button to trigger notification at (329, 137) on (//div[normalize-space() = 'Notification']//following::button[normalize-space() 
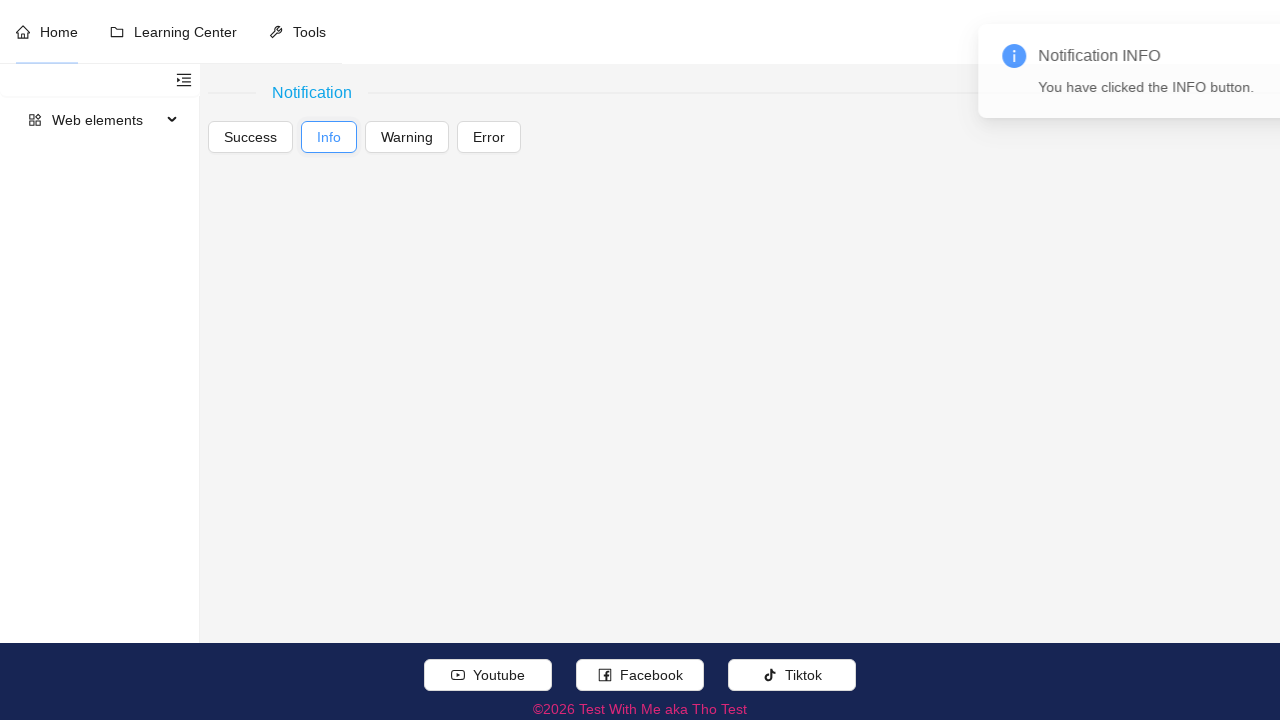

Info notification appeared with correct message 'Notification INFO'
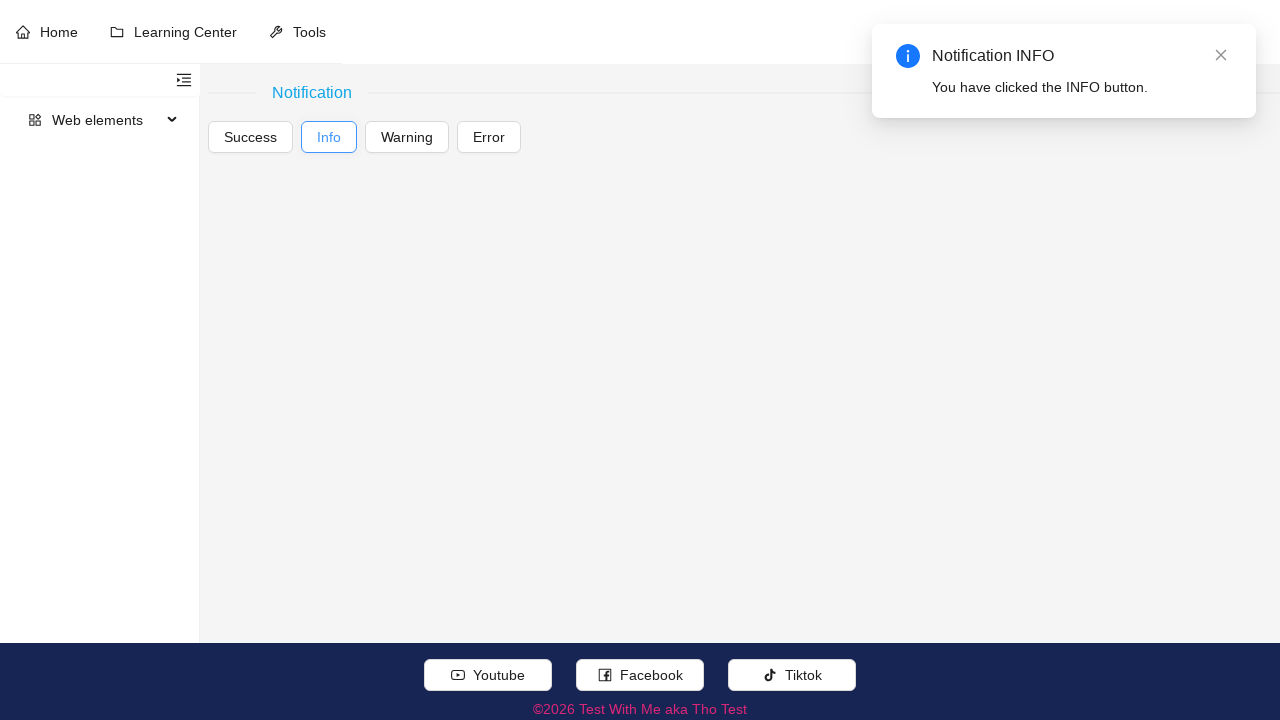

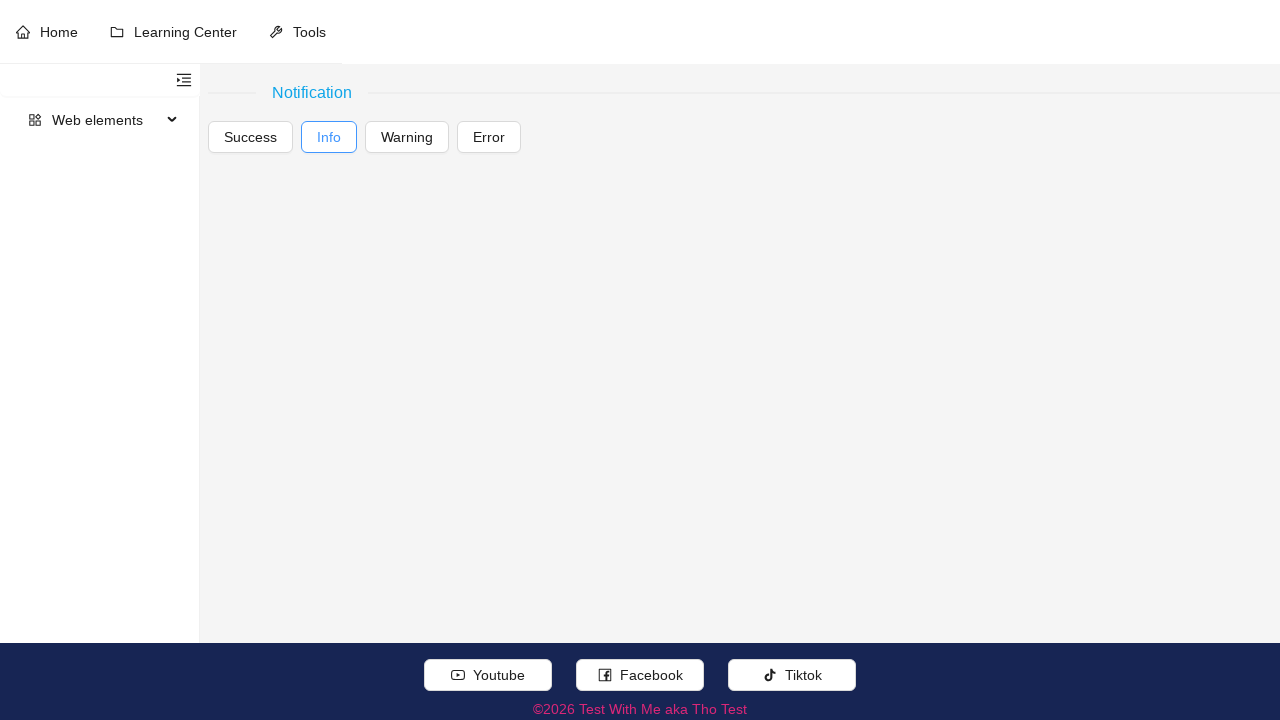